Tests table interaction by counting rows and columns, reading cell values, sorting the table by clicking a column header, and verifying the sorted results

Starting URL: https://training-support.net/webelements/tables

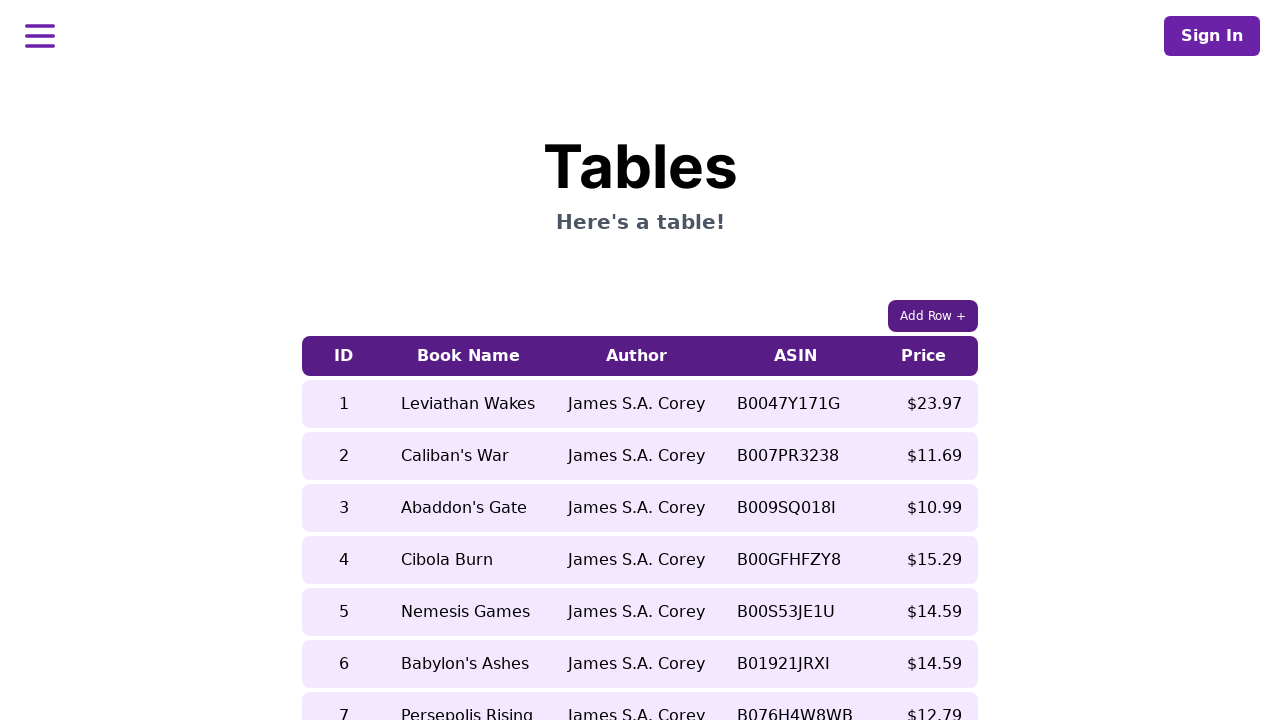

Retrieved page title
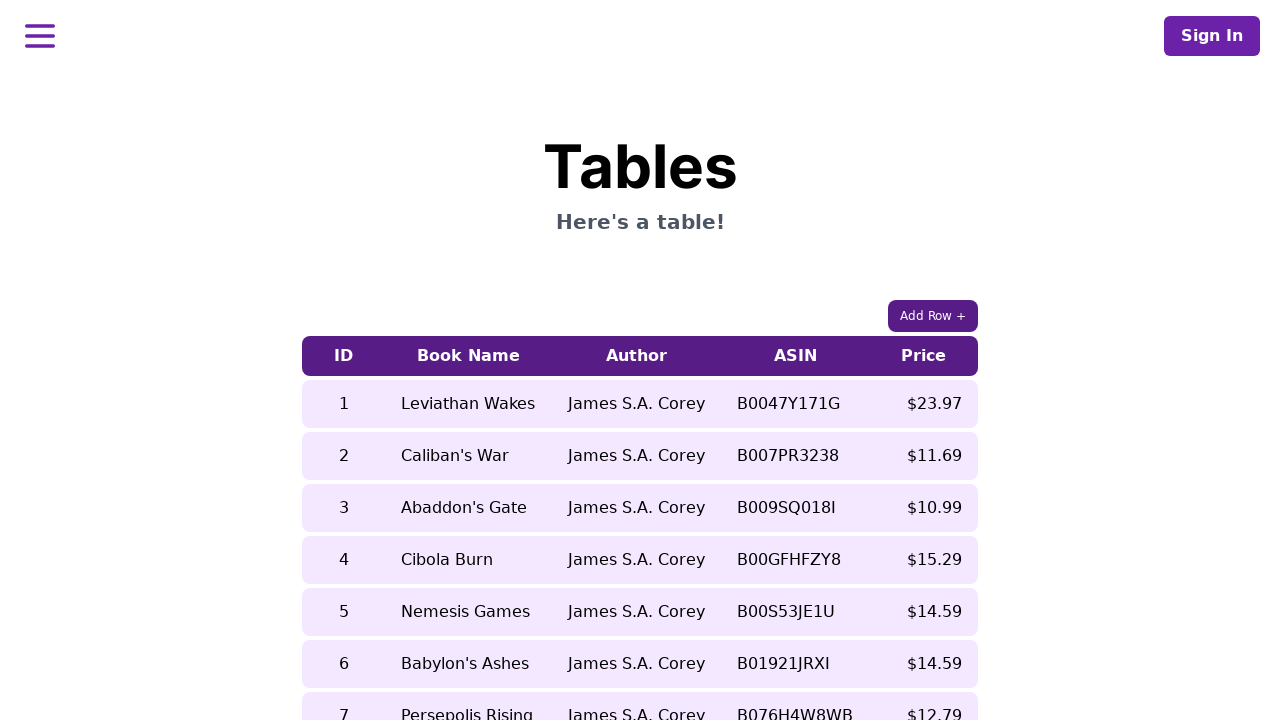

Counted table rows: 9 rows found
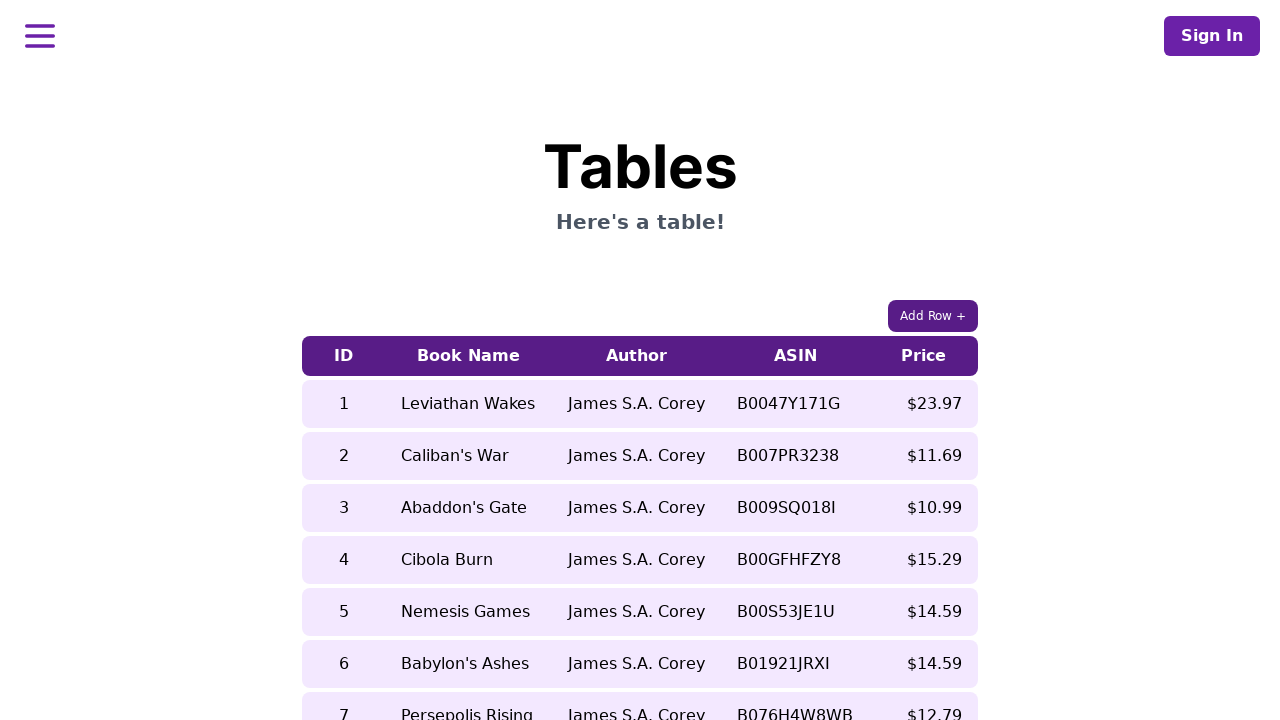

Counted table columns: 5 columns found
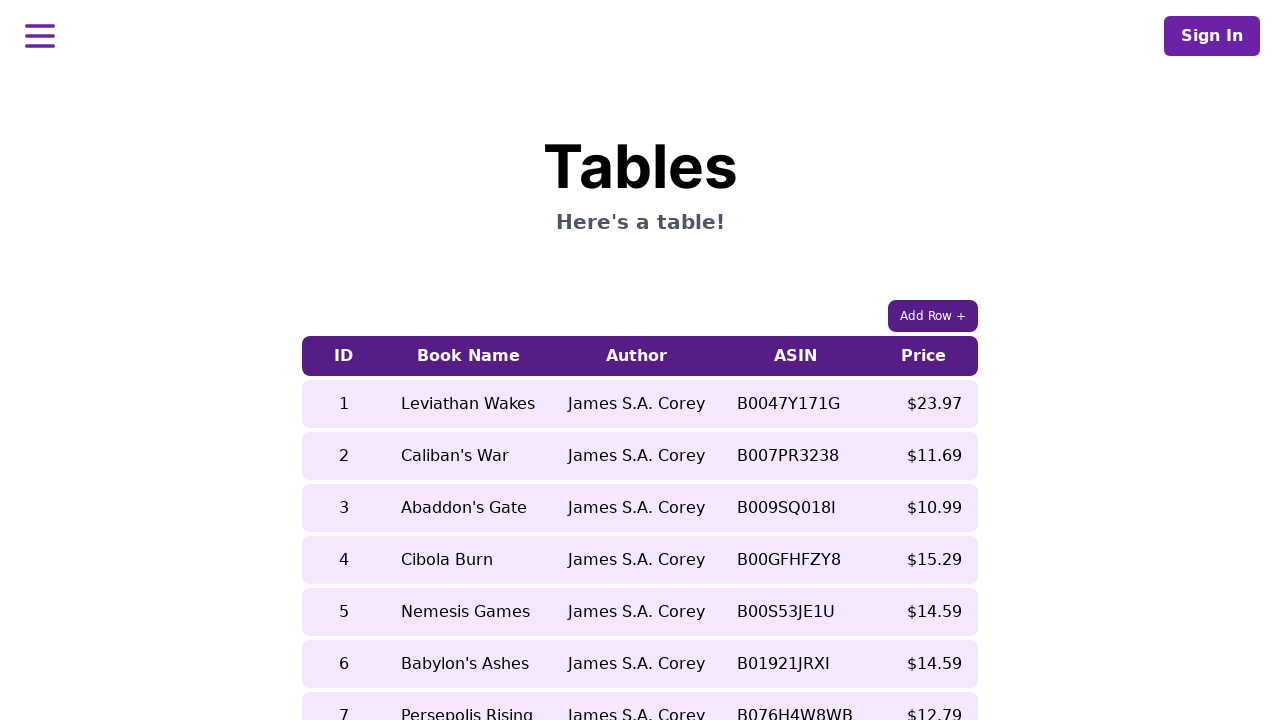

Read book name from 5th row, 2nd column before sorting: Nemesis Games
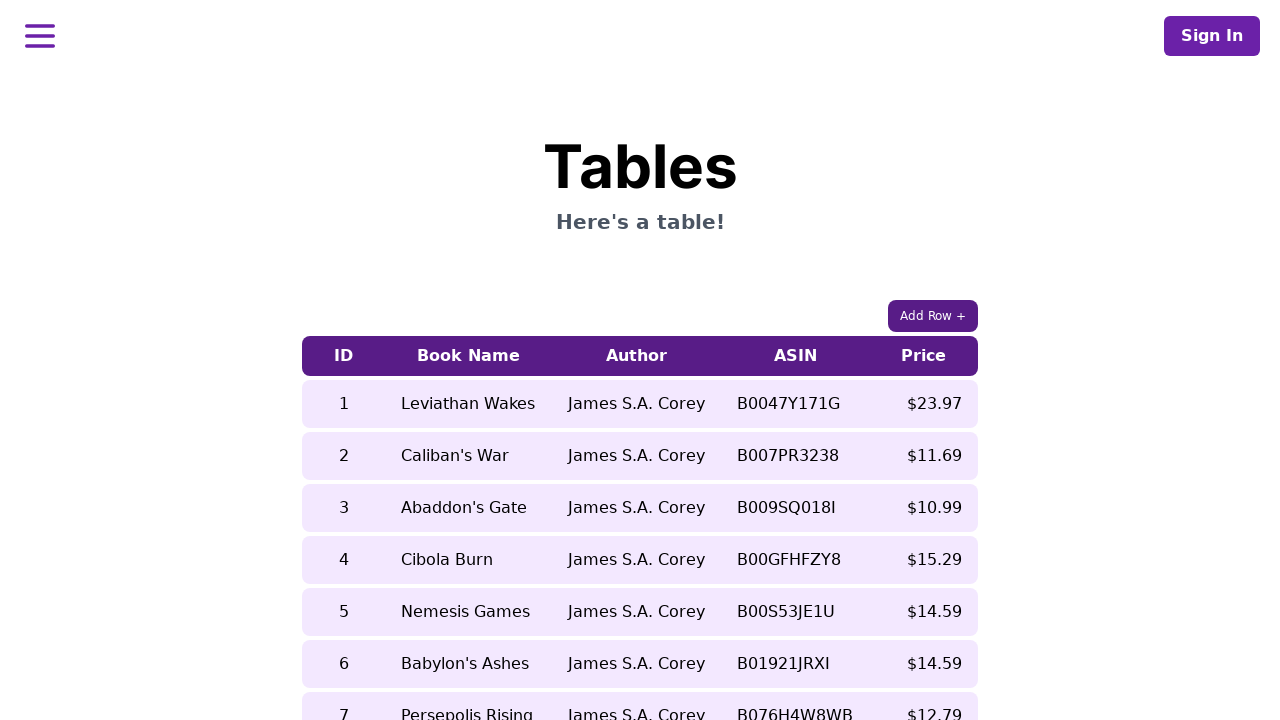

Clicked on 5th column header to sort table at (924, 356) on xpath=//table/thead/tr/th[5]
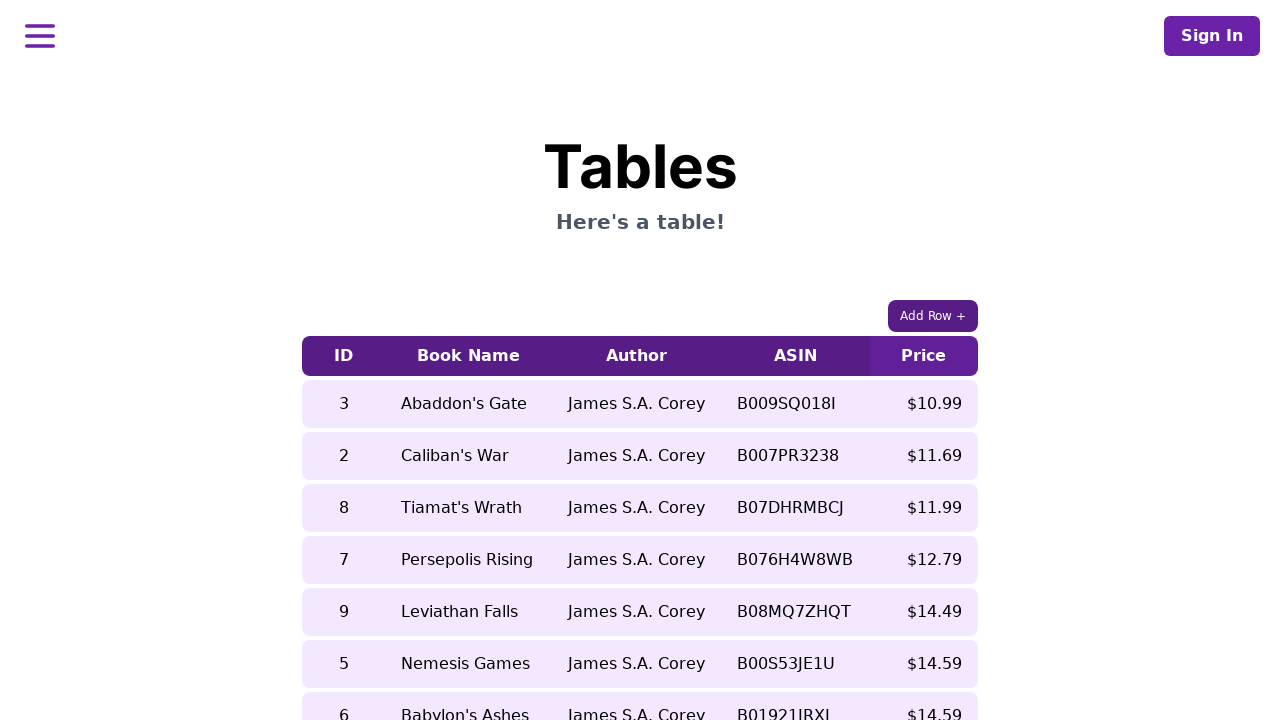

Read book name from 5th row, 2nd column after sorting: Leviathan Falls
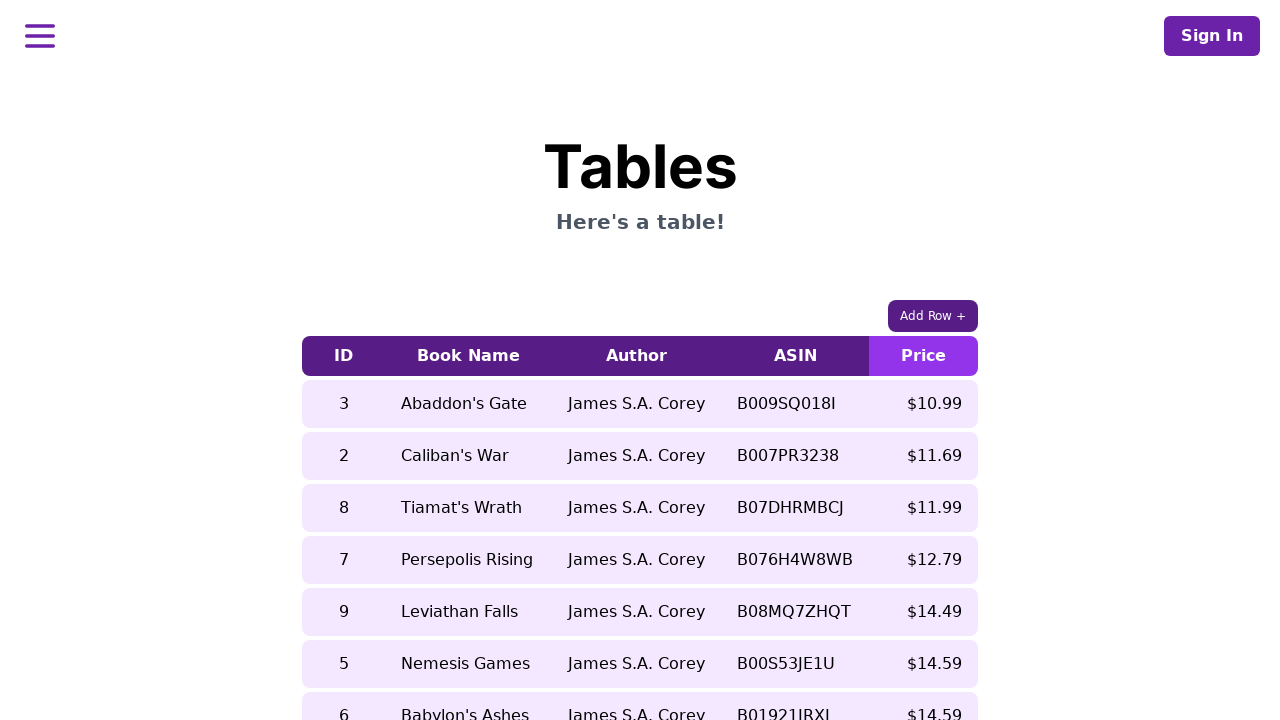

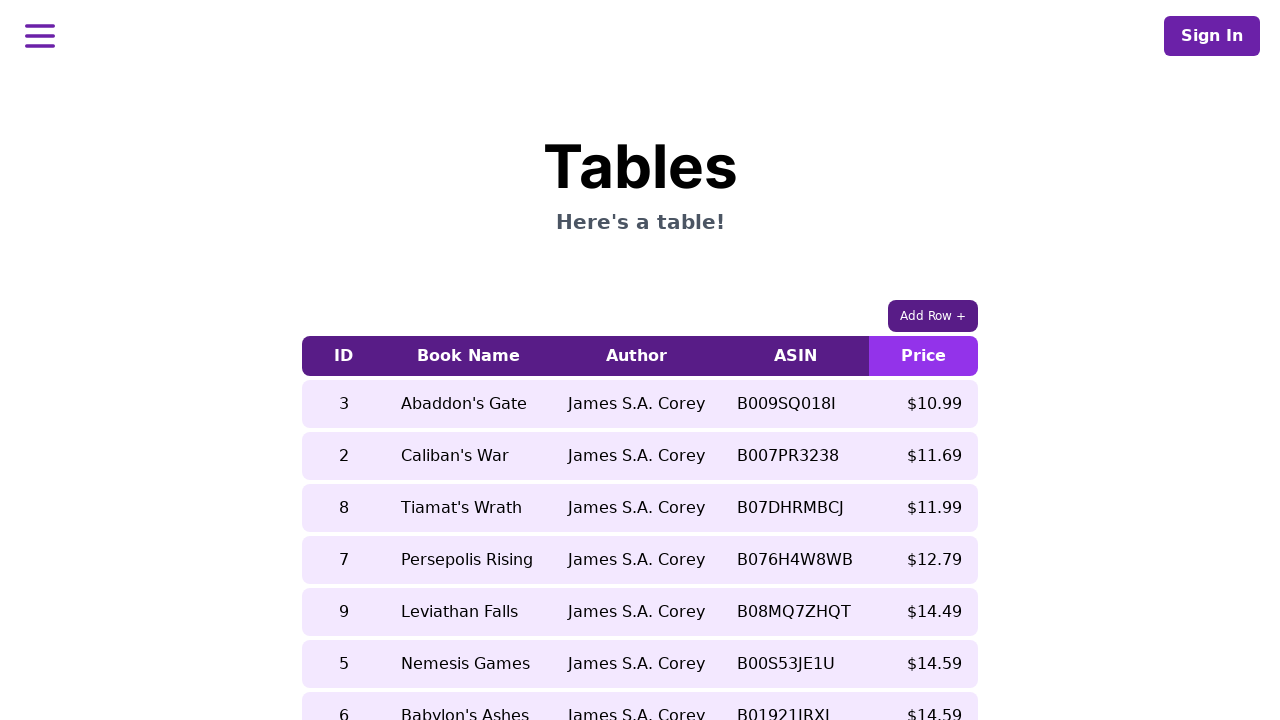